Opens the Automation Testing website and maximizes the browser window to verify the page loads successfully.

Starting URL: https://www.automationtesting.co.uk

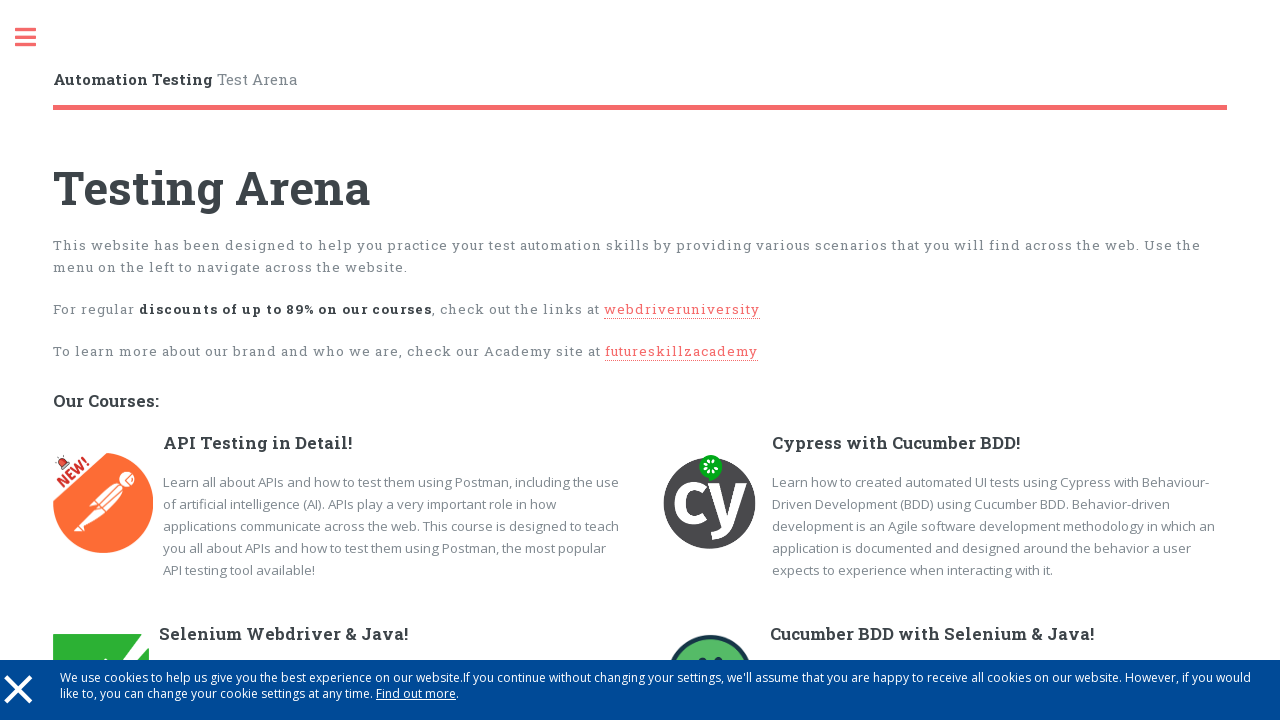

Set viewport size to 1920x1080 to maximize browser window
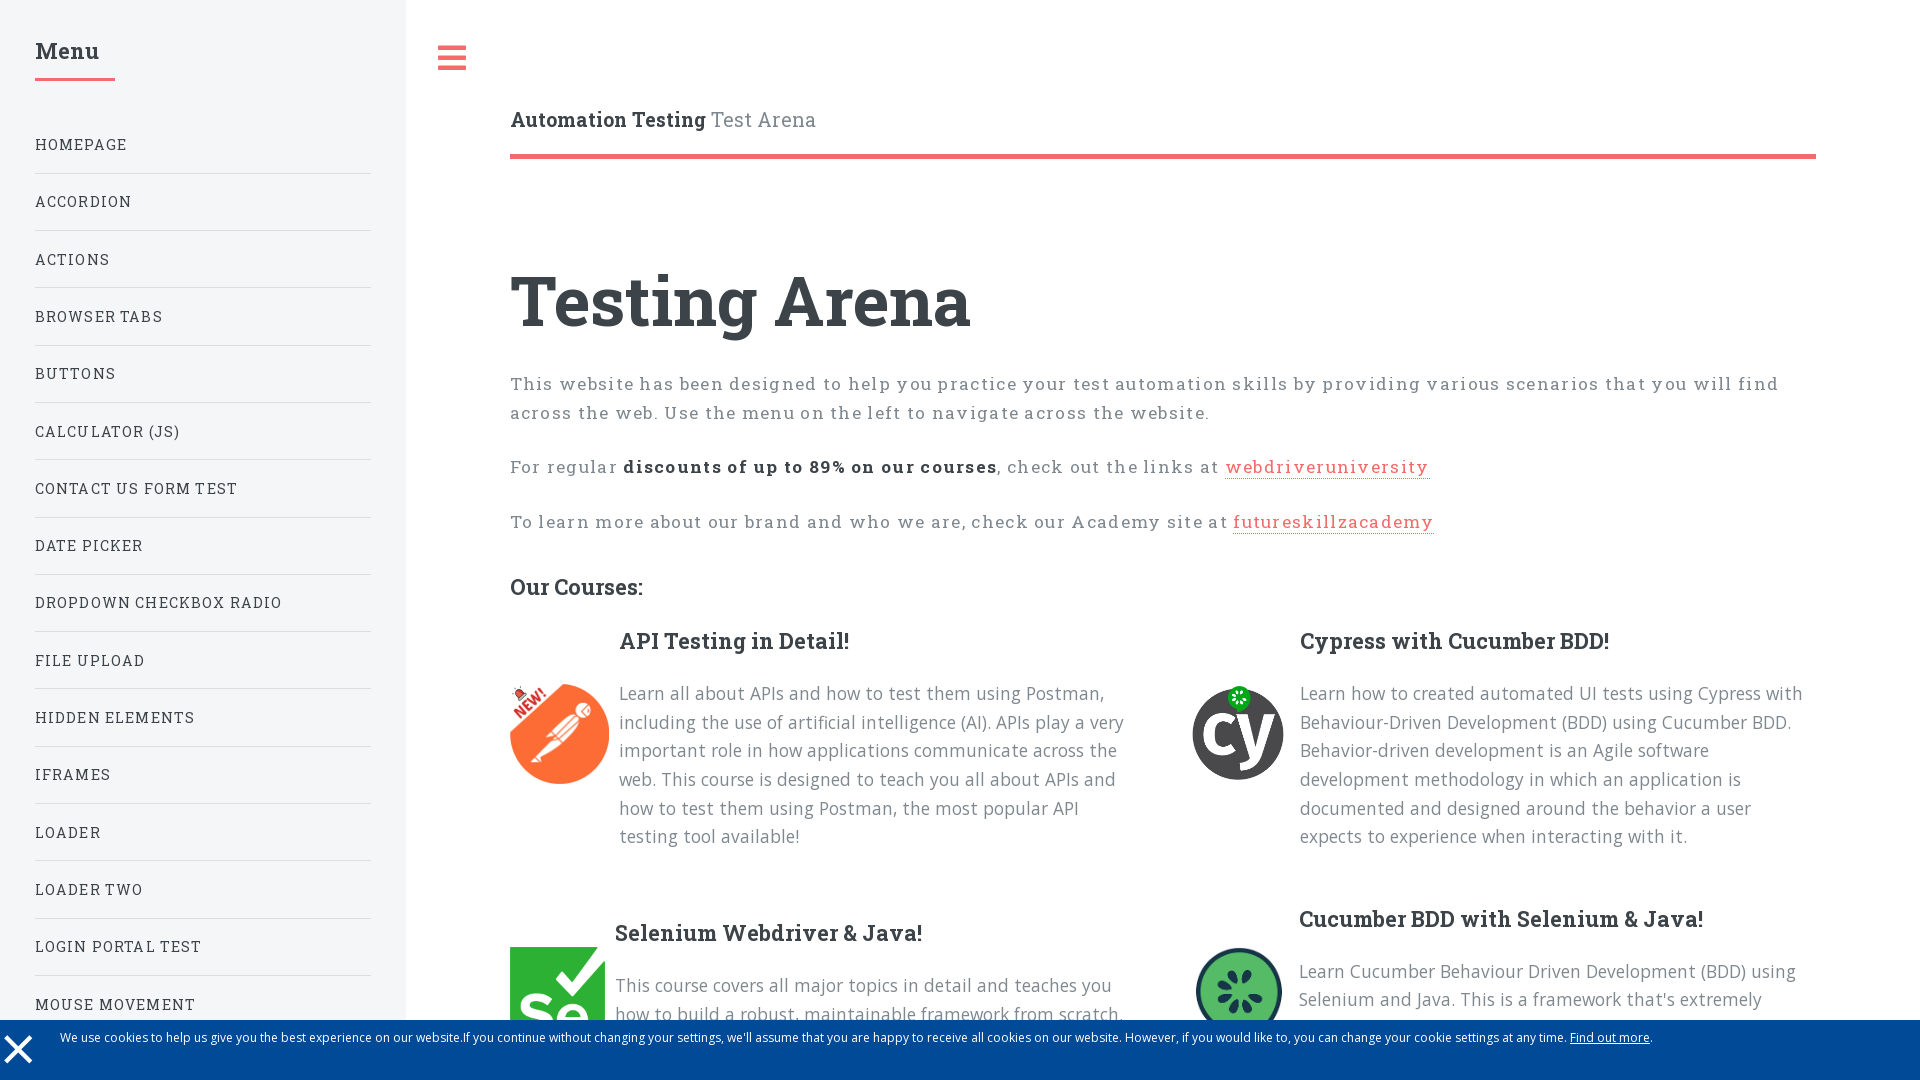

Automation Testing website page loaded successfully (domcontentloaded state reached)
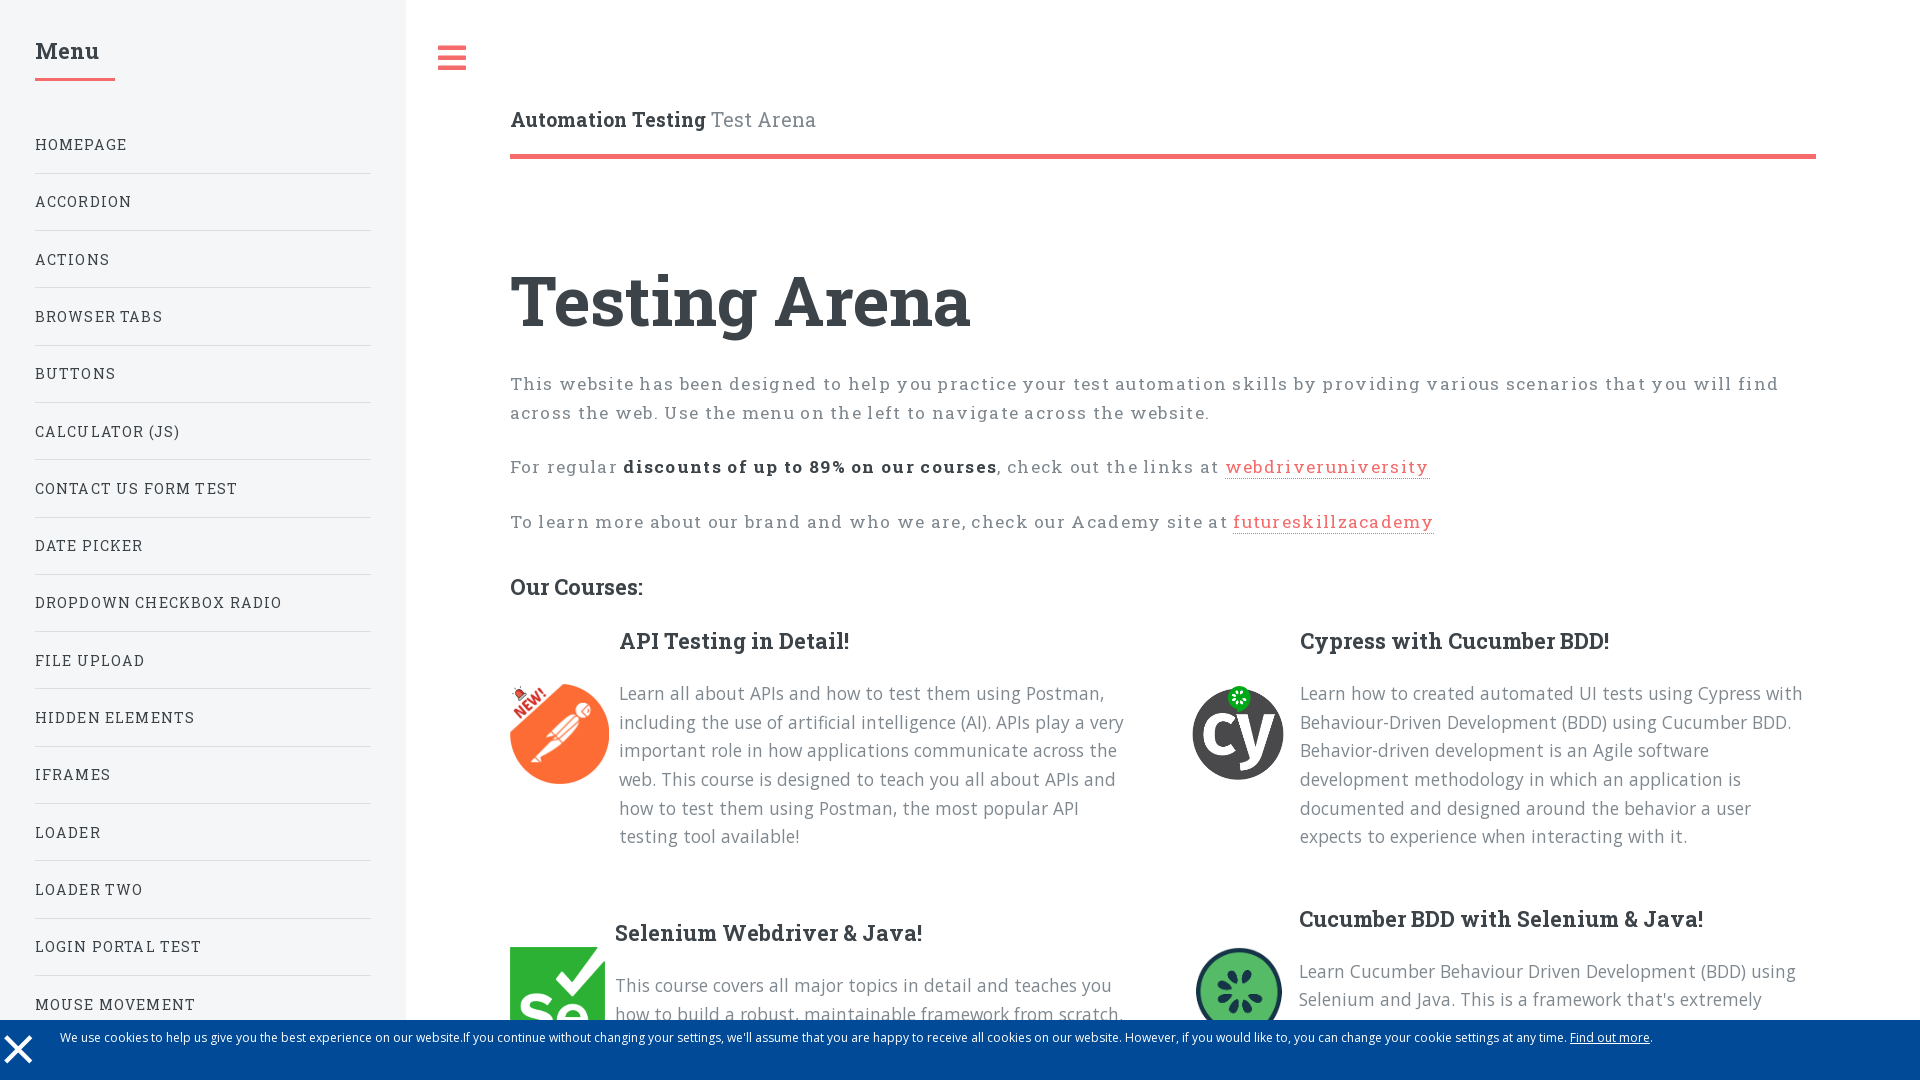

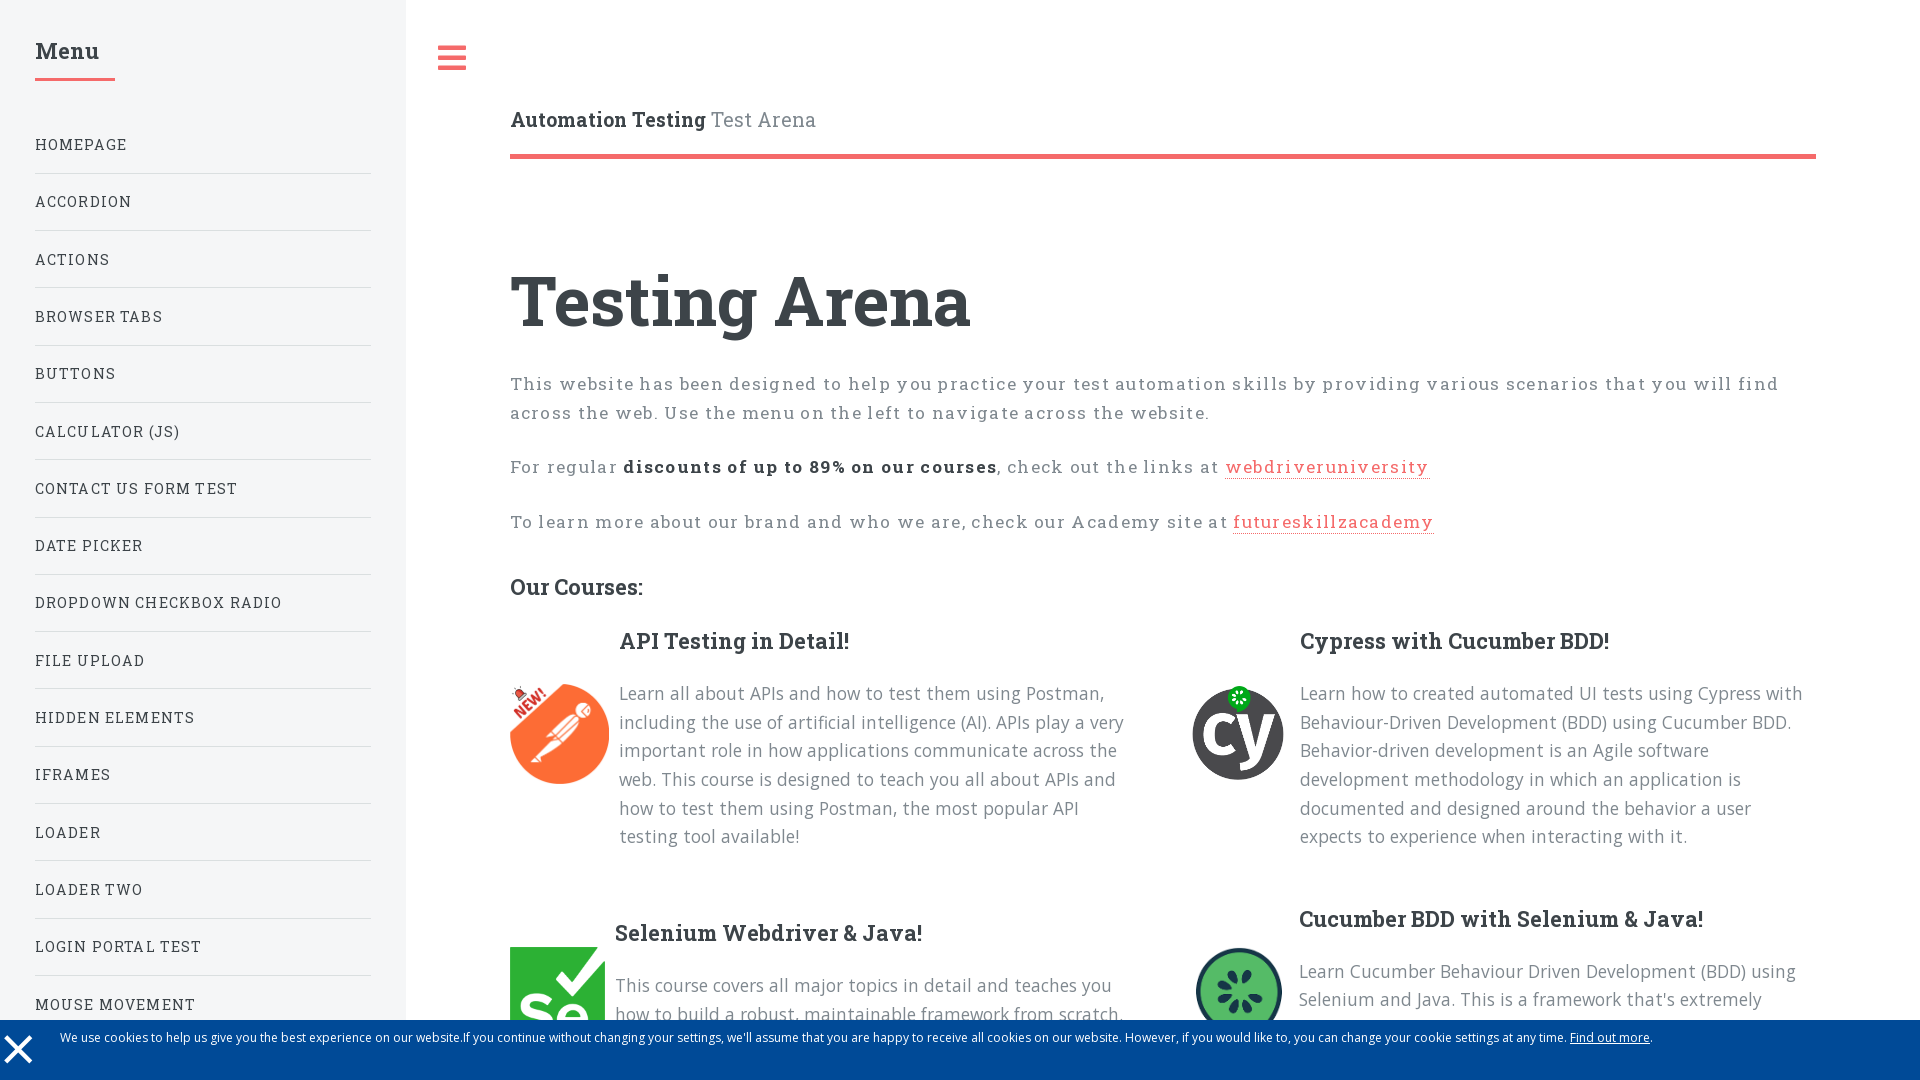